Tests clicking a "show more" button on the UseMango practice website

Starting URL: https://practise.usemango.co.uk/

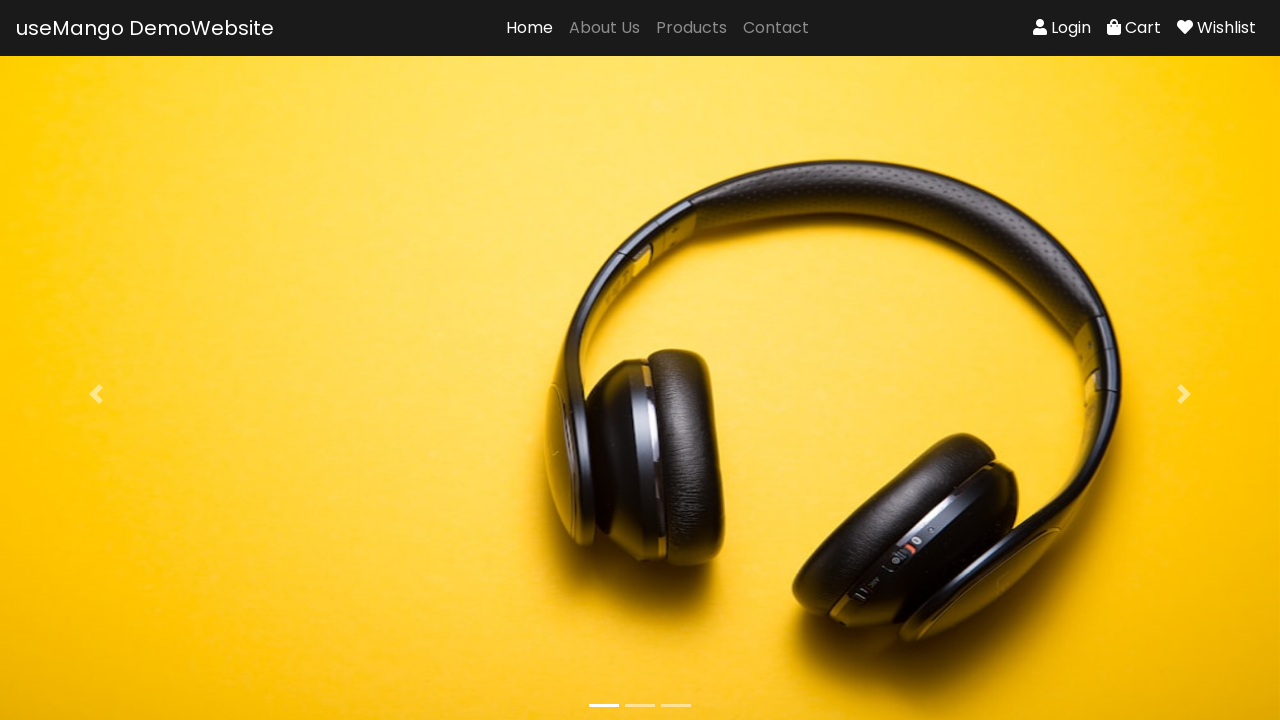

Clicked the 'show more' button at (640, 360) on #showmorebtn
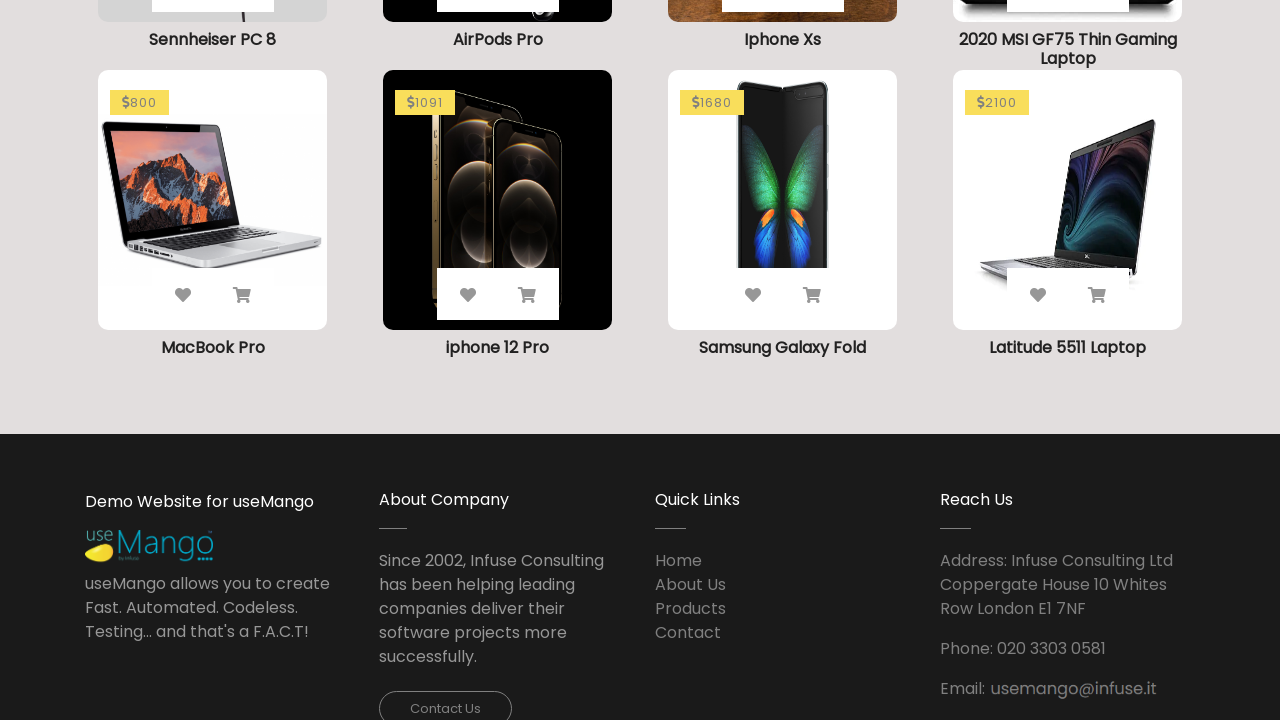

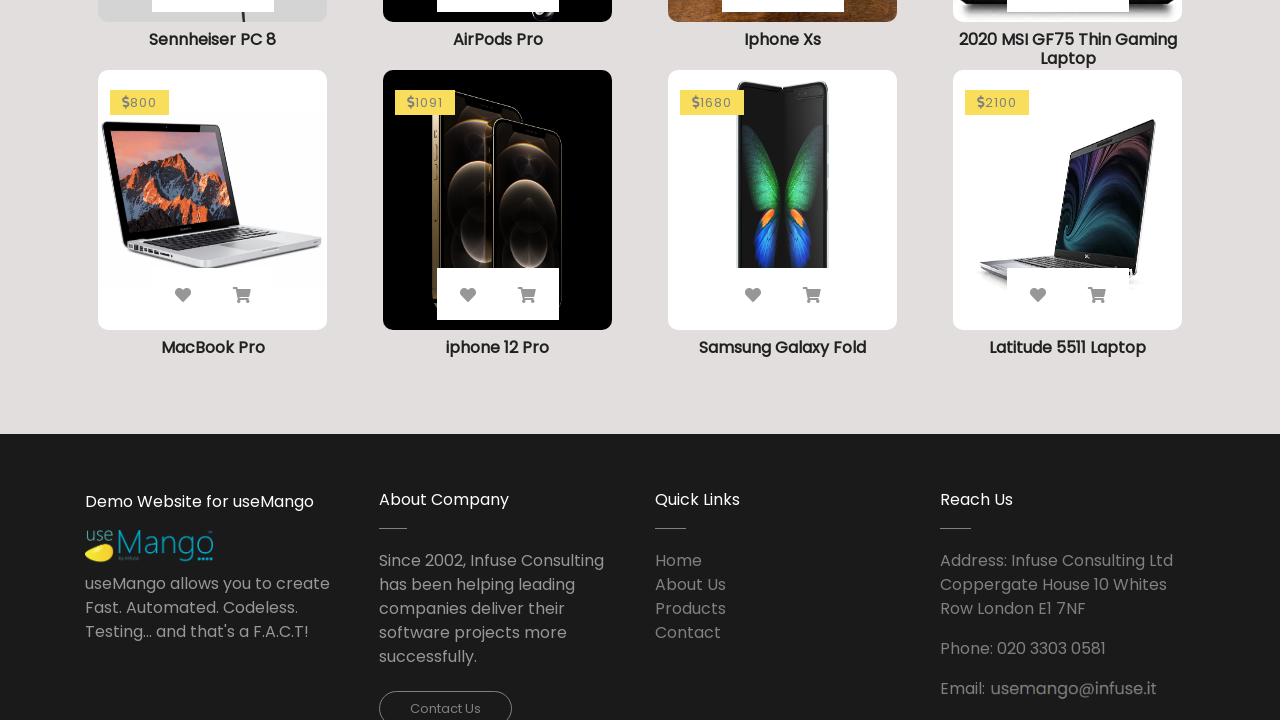